Tests a unicorn name generator by entering a name and clicking a button to generate a unicorn name

Starting URL: https://www.rpasamples.com/findunicornname

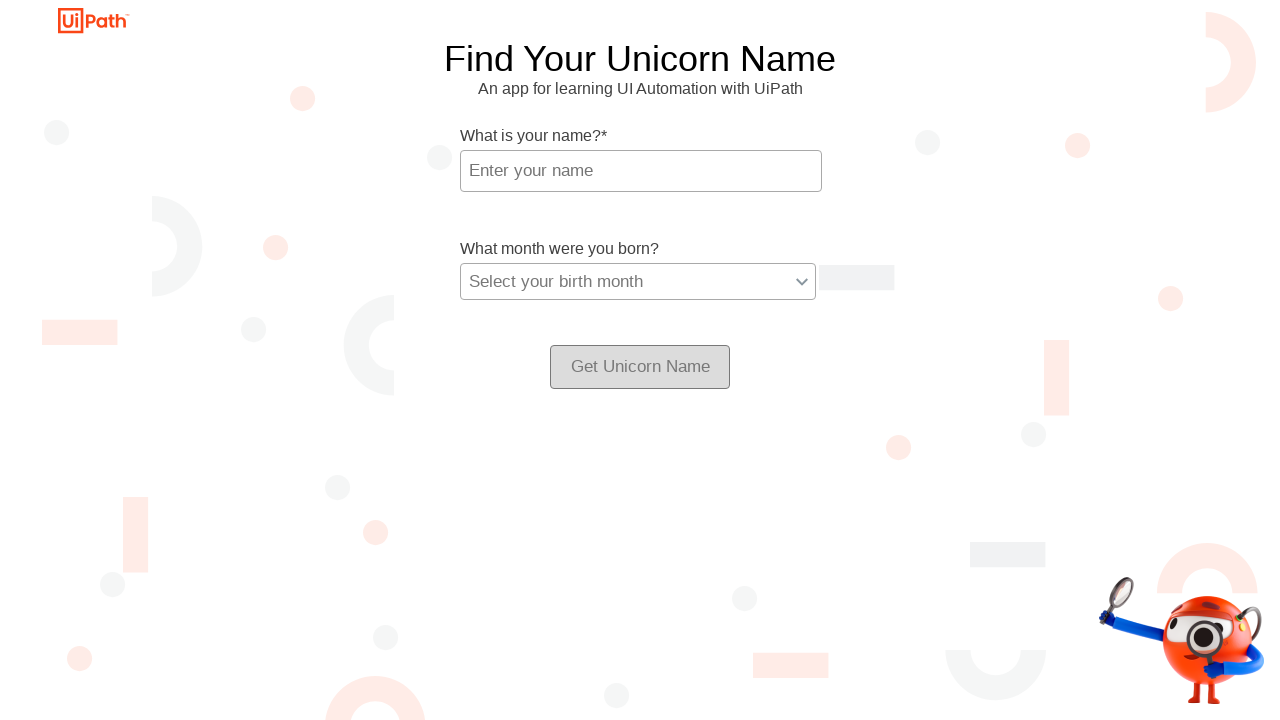

Filled name field with 'login' on #txtName
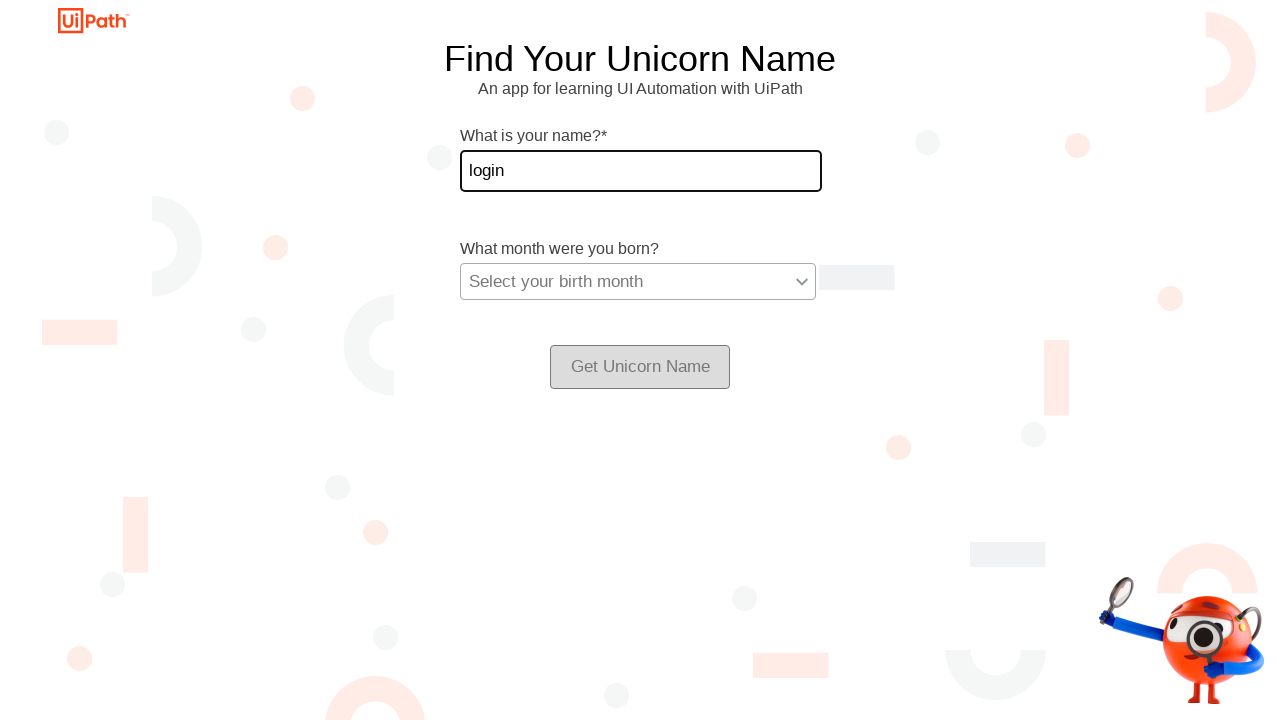

Clicked get name button to generate unicorn name at (640, 367) on #getNameButton
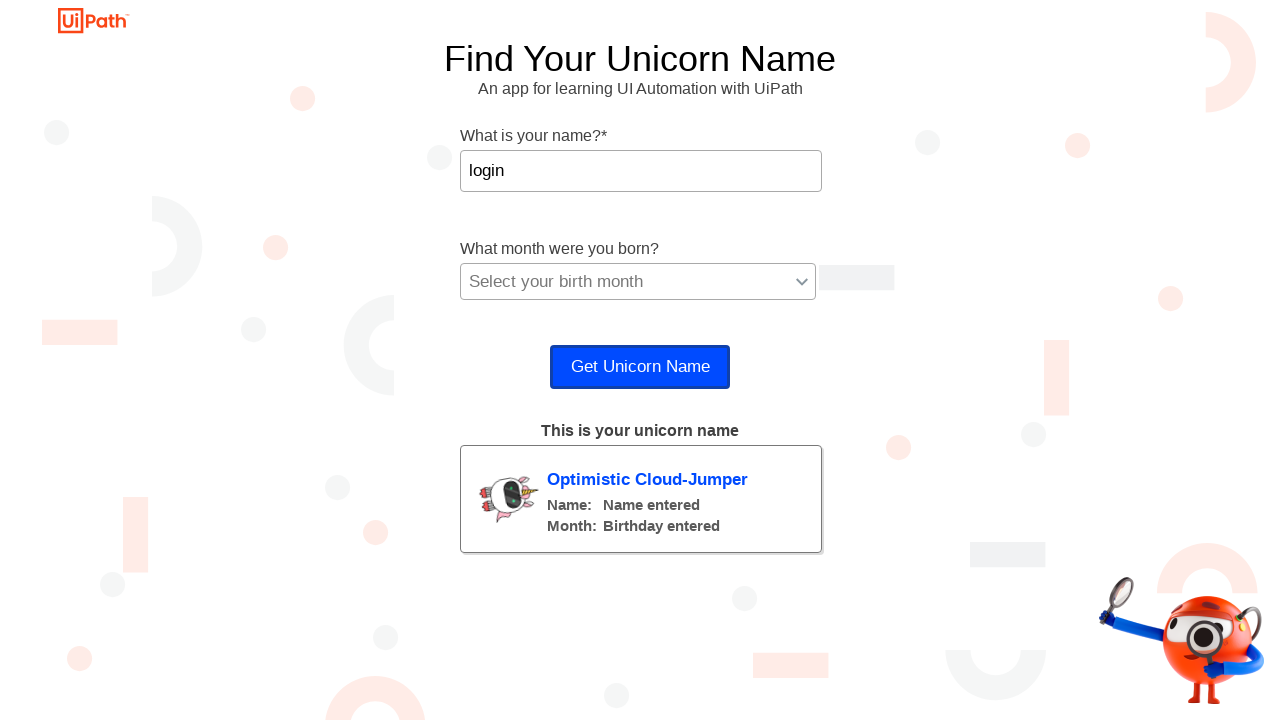

Unicorn name output appeared on page
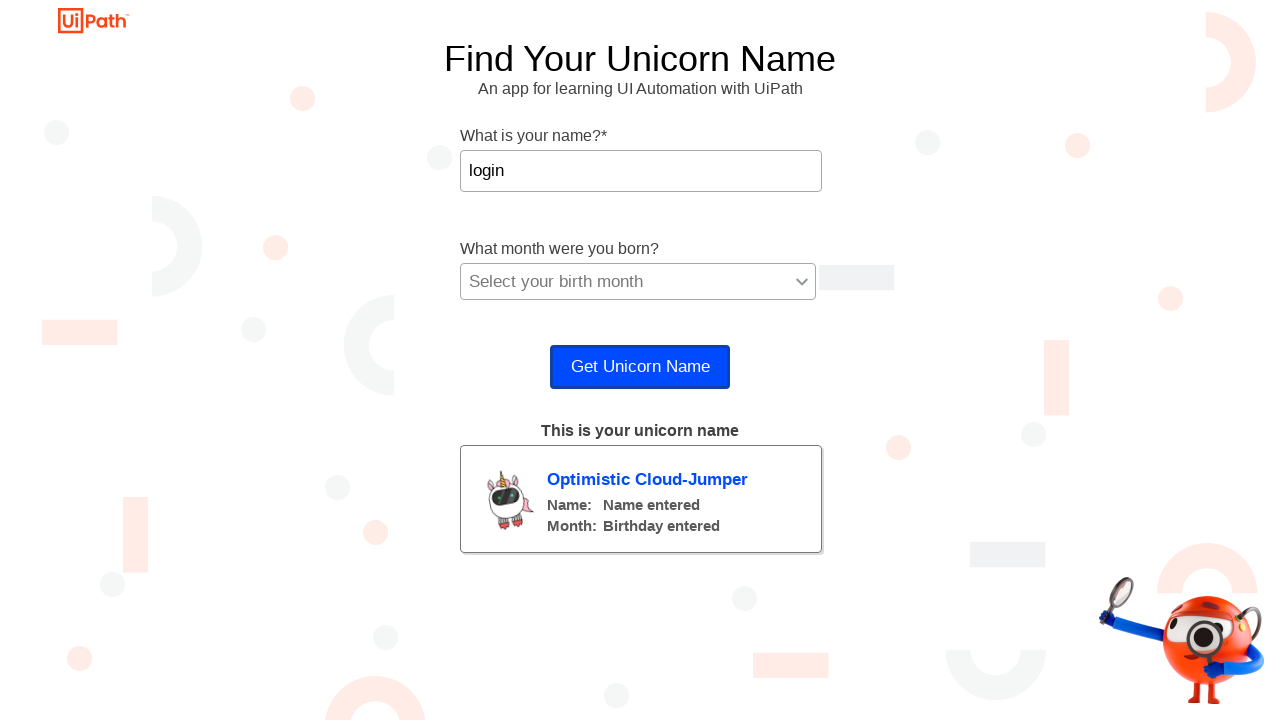

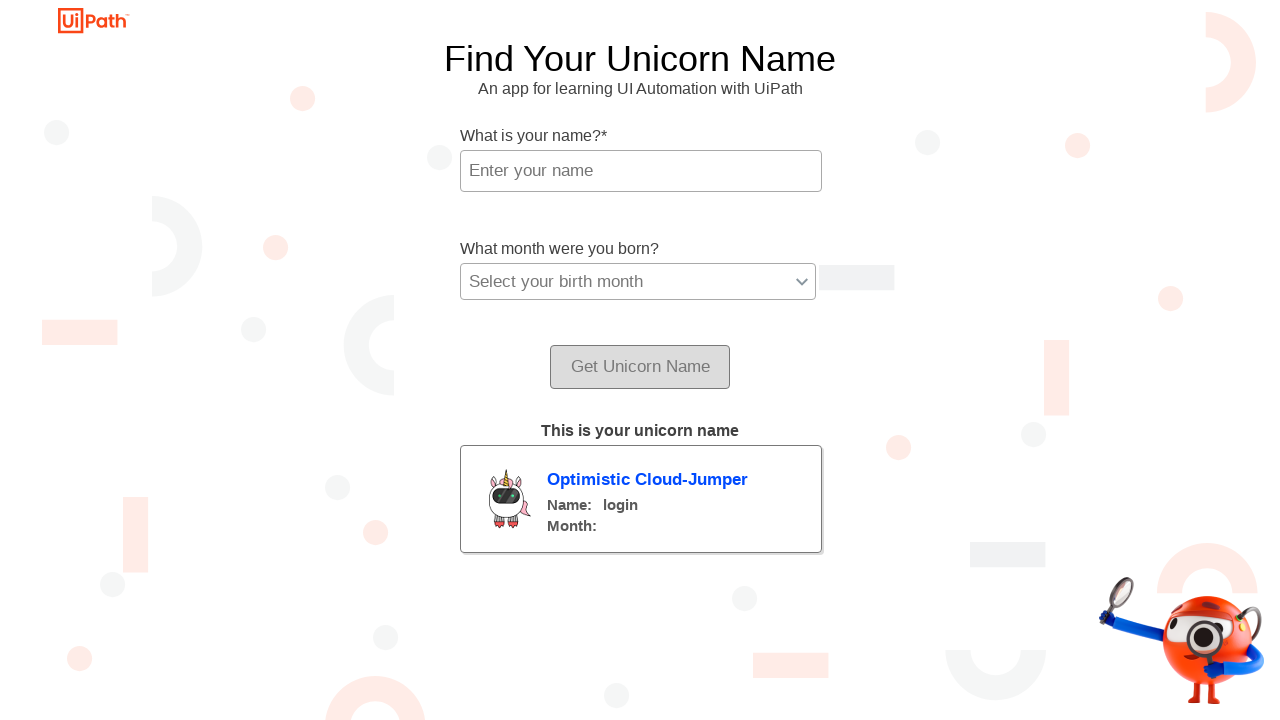